Tests that the todo counter displays the current number of items

Starting URL: https://demo.playwright.dev/todomvc

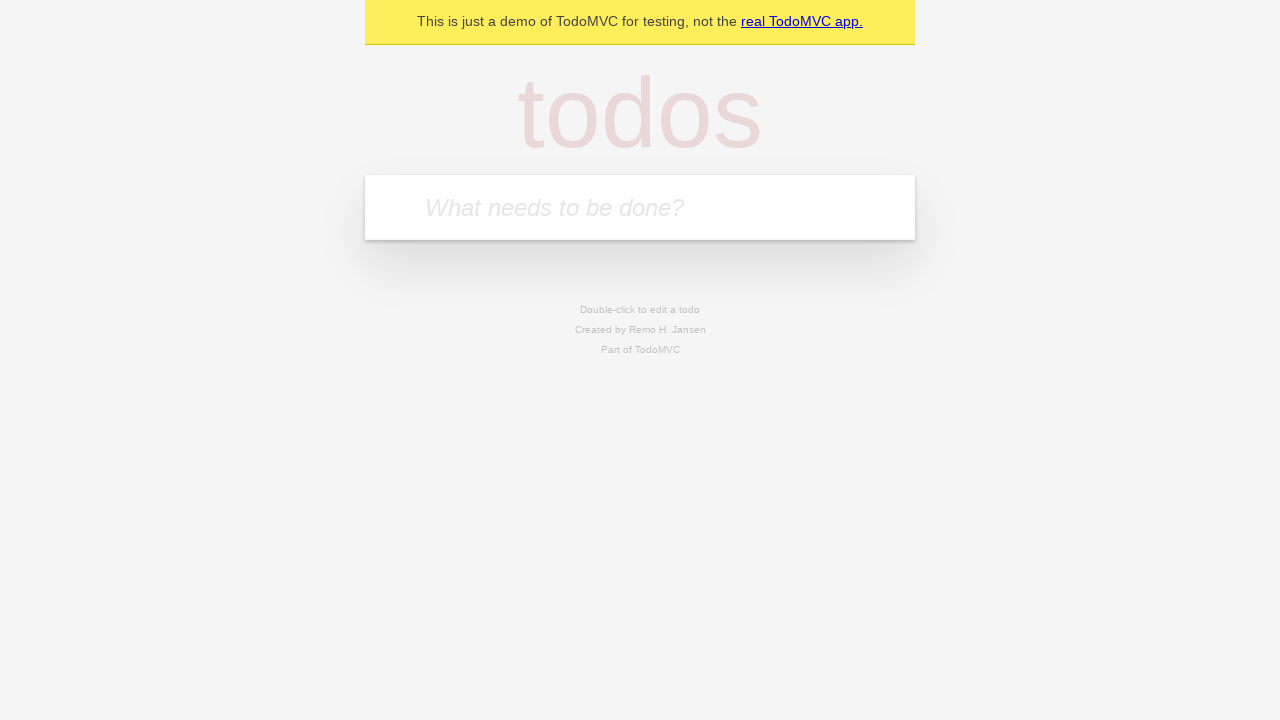

Navigated to TodoMVC demo page
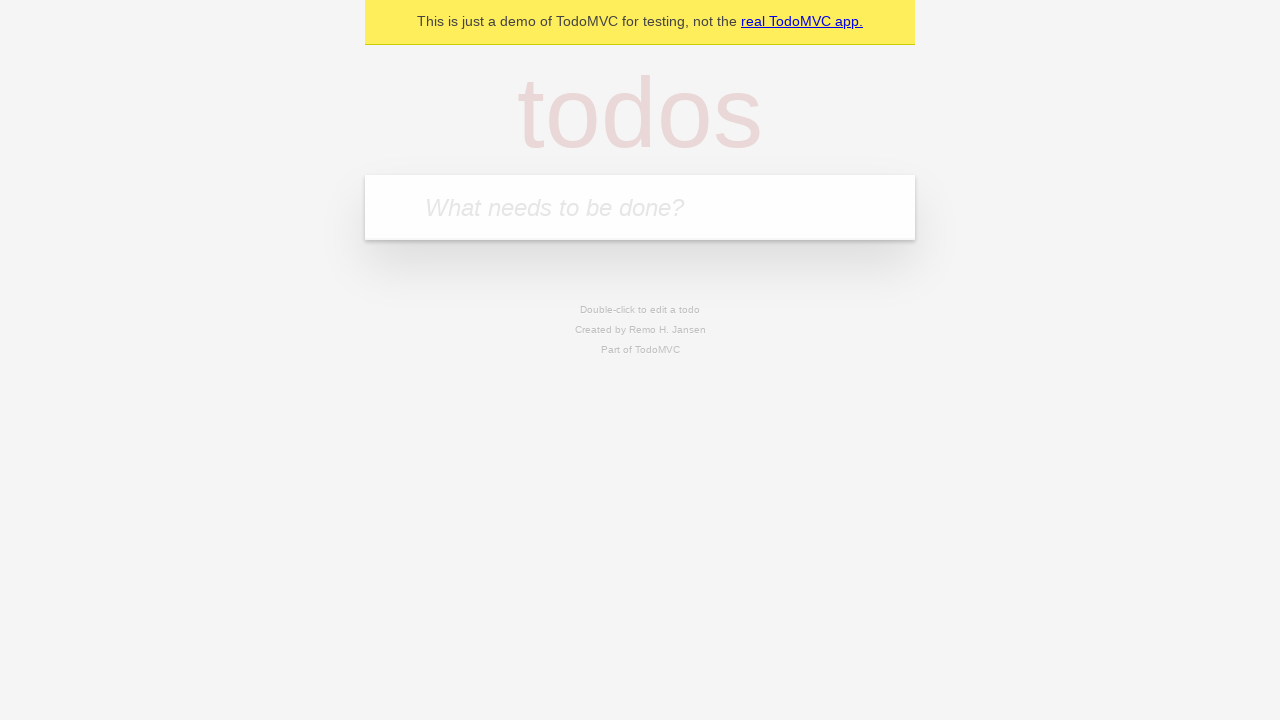

Located the todo input field
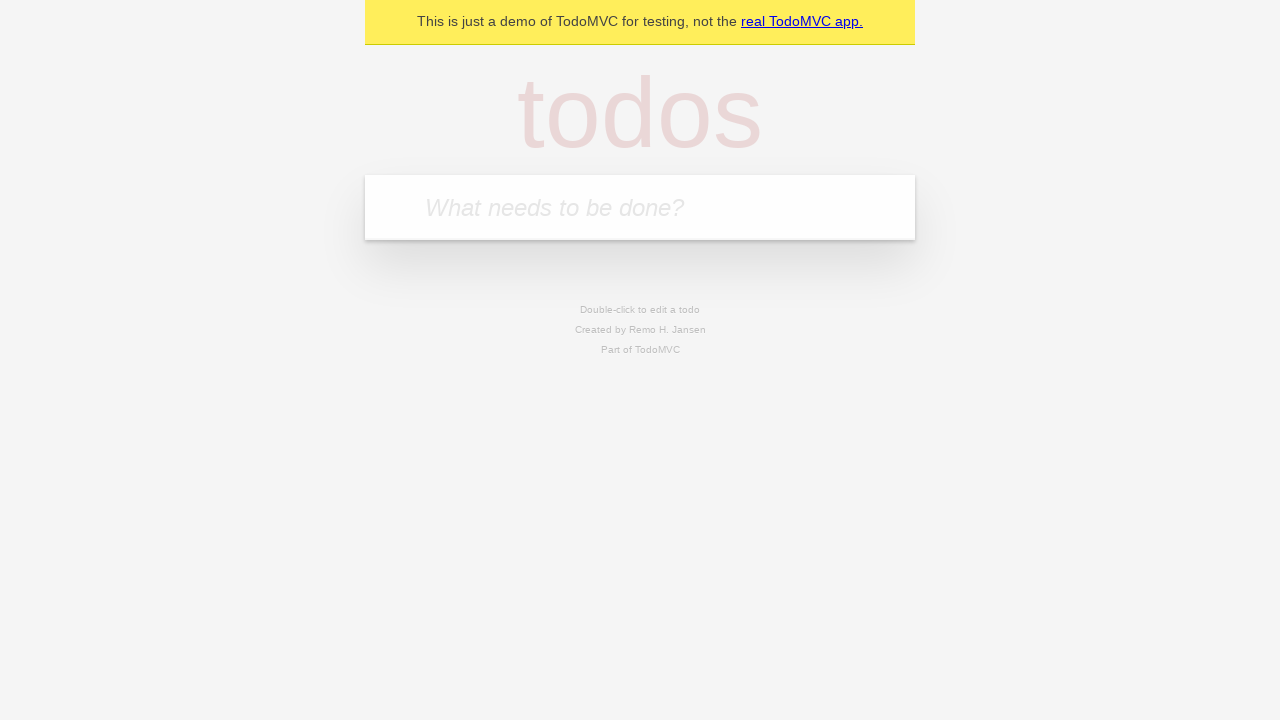

Filled first todo input with 'buy some cheese' on internal:attr=[placeholder="What needs to be done?"i]
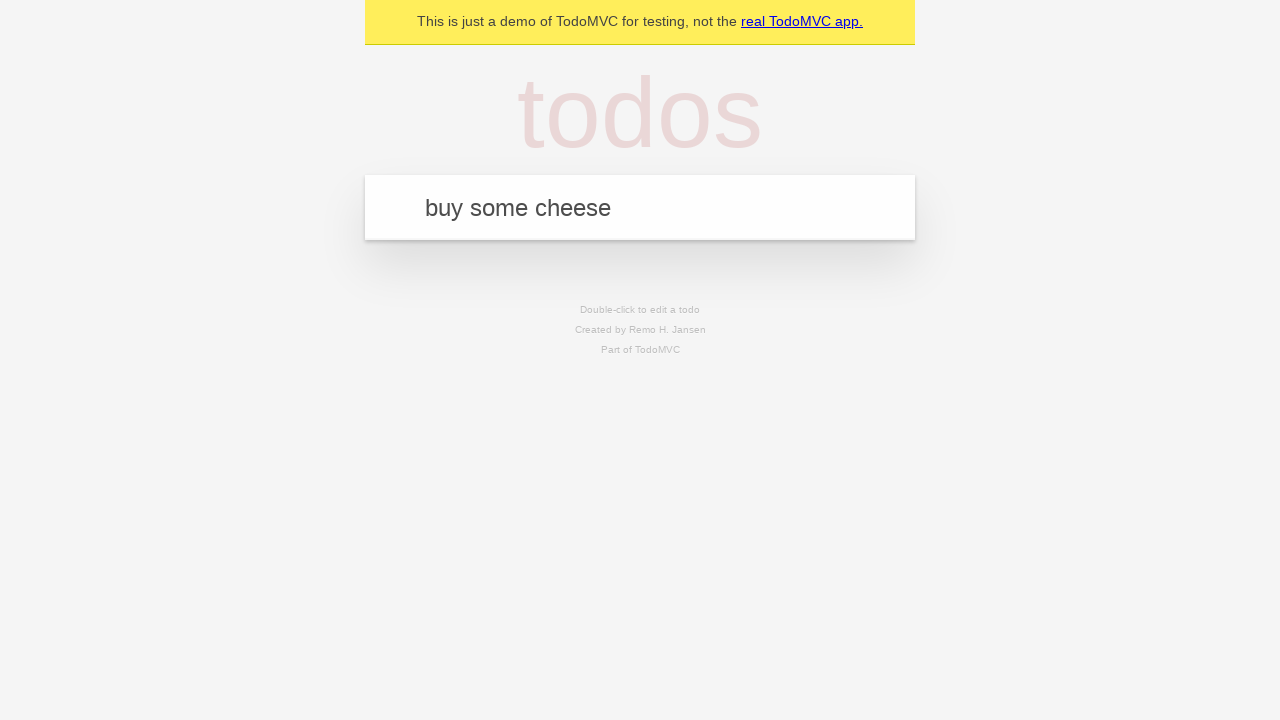

Pressed Enter to create first todo item on internal:attr=[placeholder="What needs to be done?"i]
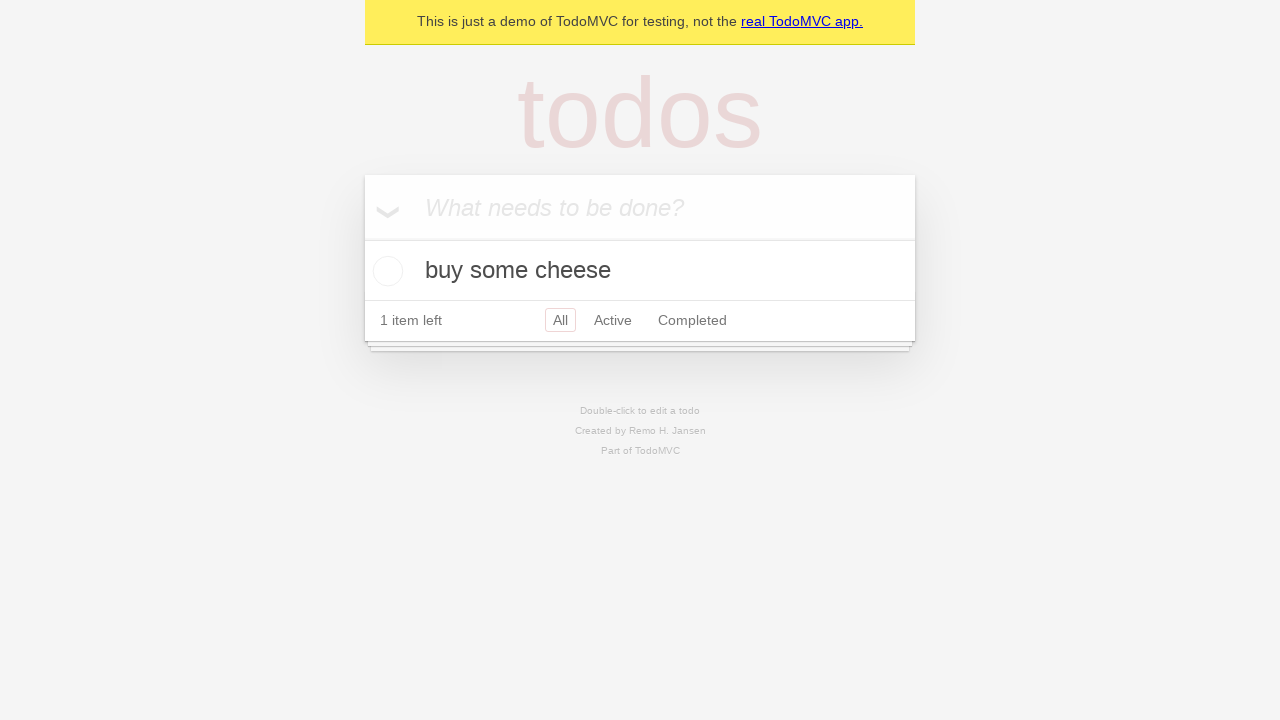

Todo counter appeared showing 1 item
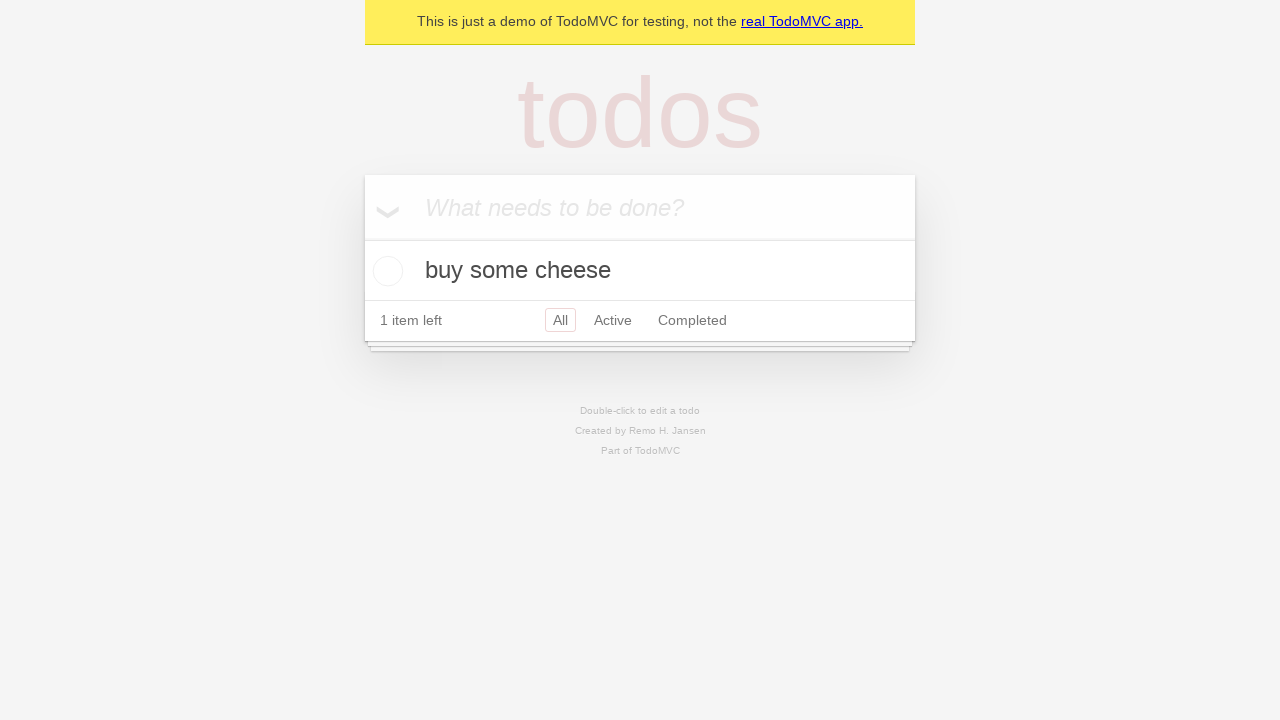

Filled second todo input with 'feed the cat' on internal:attr=[placeholder="What needs to be done?"i]
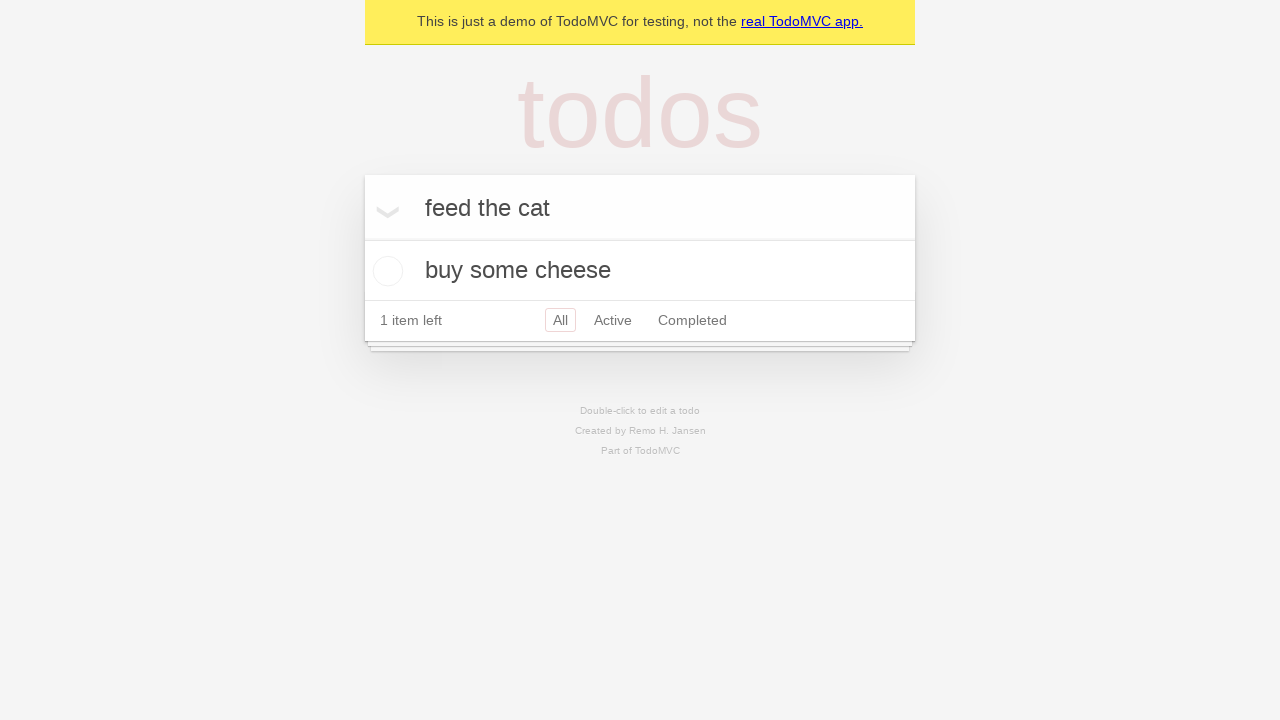

Pressed Enter to create second todo item on internal:attr=[placeholder="What needs to be done?"i]
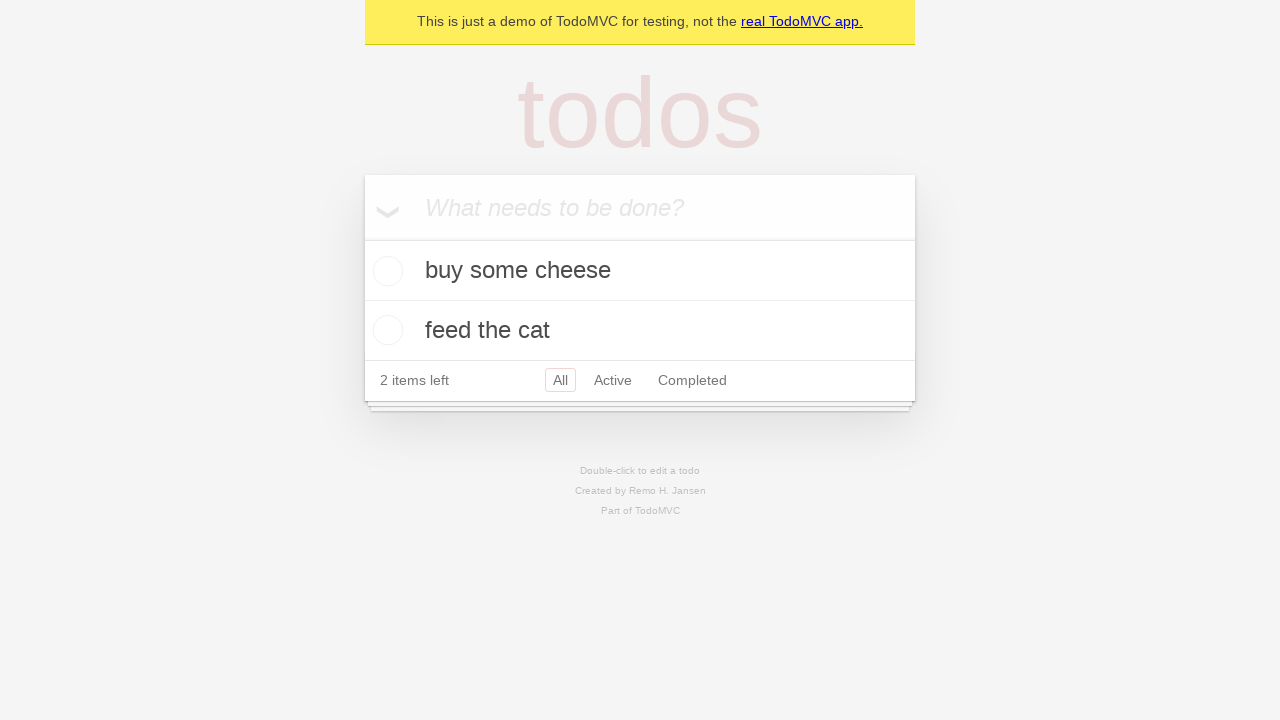

Todo counter updated to show 2 items
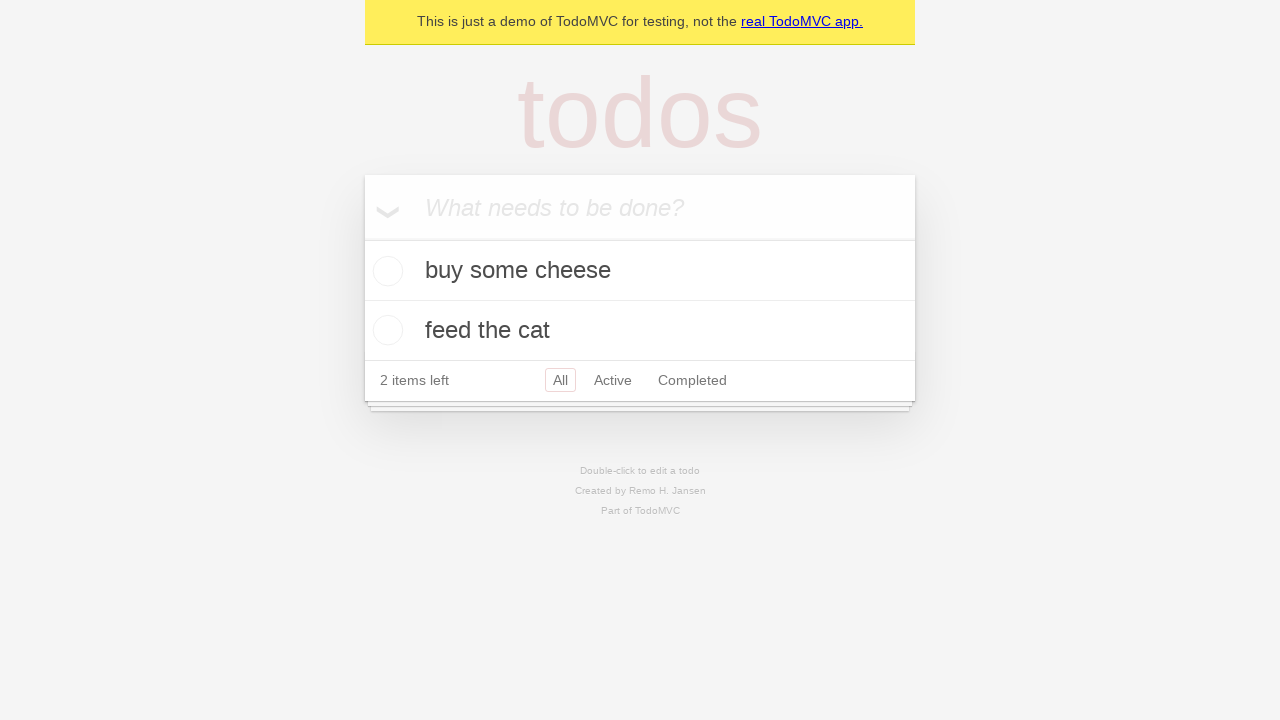

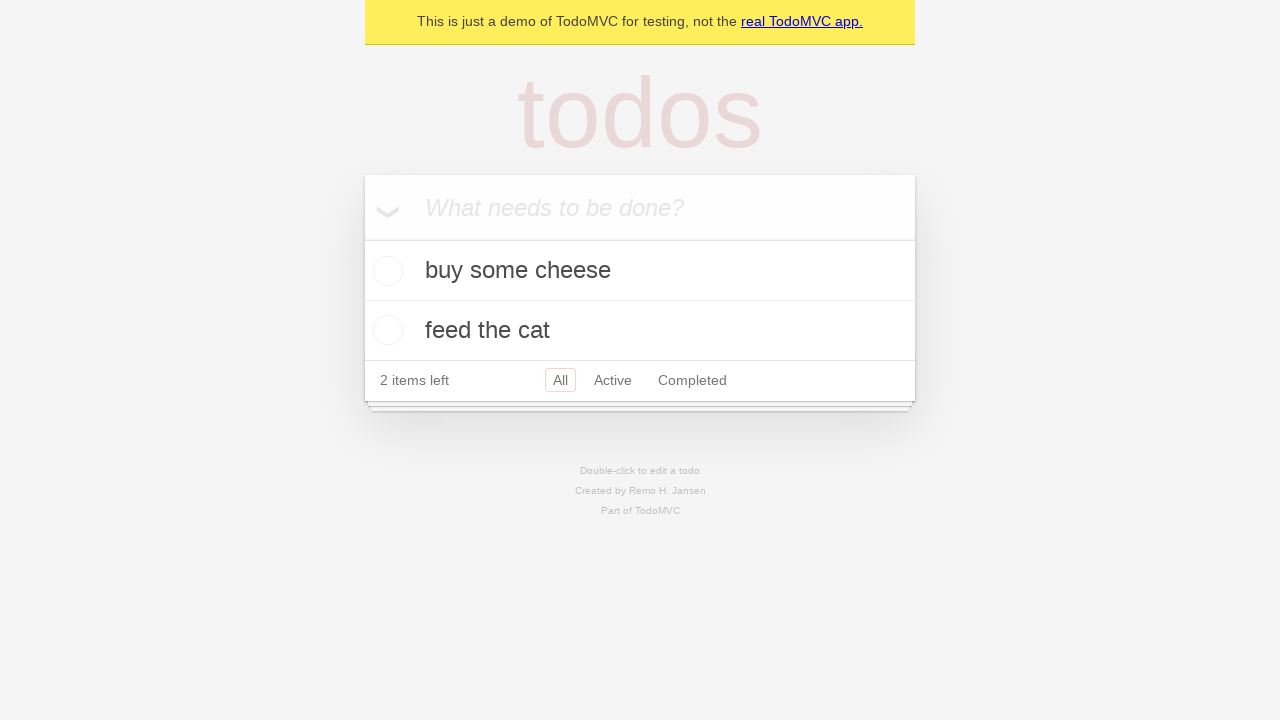